Tests triangle identification with invalid triangle sides (1, 6, 3) that should result in "not a triangle"

Starting URL: https://testpages.eviltester.com/styled/apps/triangle/triangle001.html

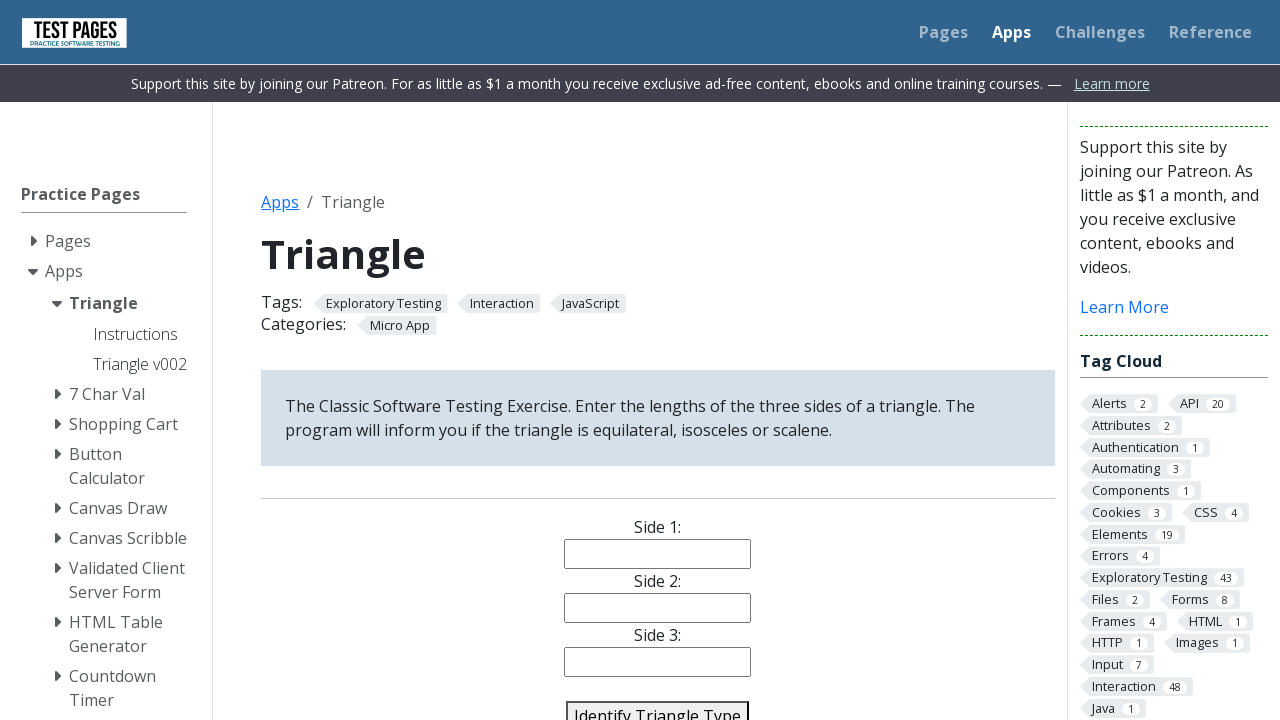

Filled side 1 input field with value '1' on #side1
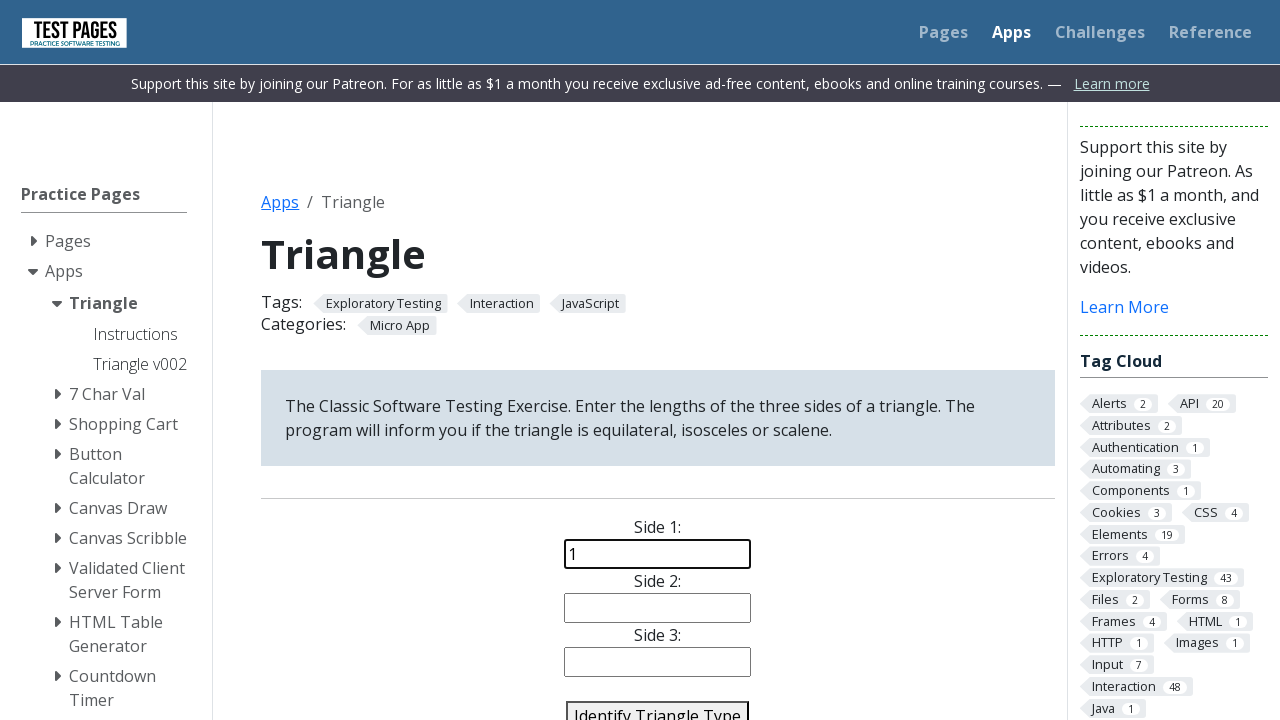

Filled side 2 input field with value '6' on #side2
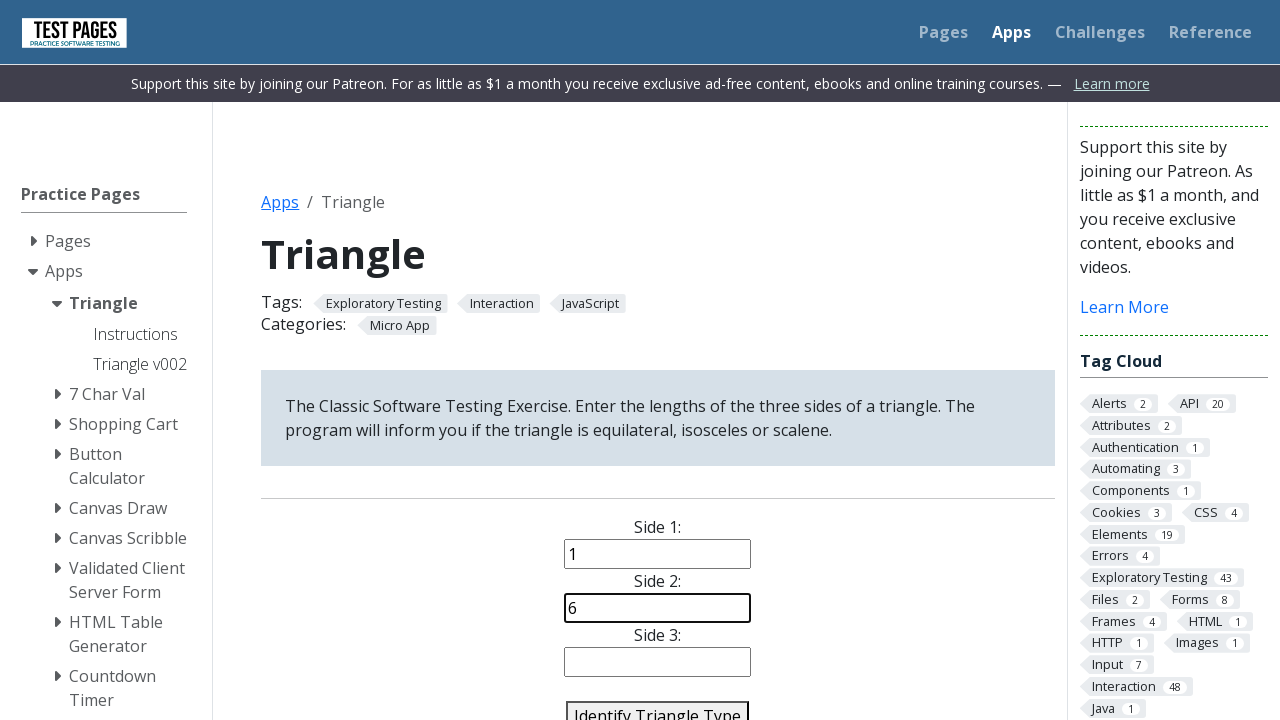

Filled side 3 input field with value '3' on #side3
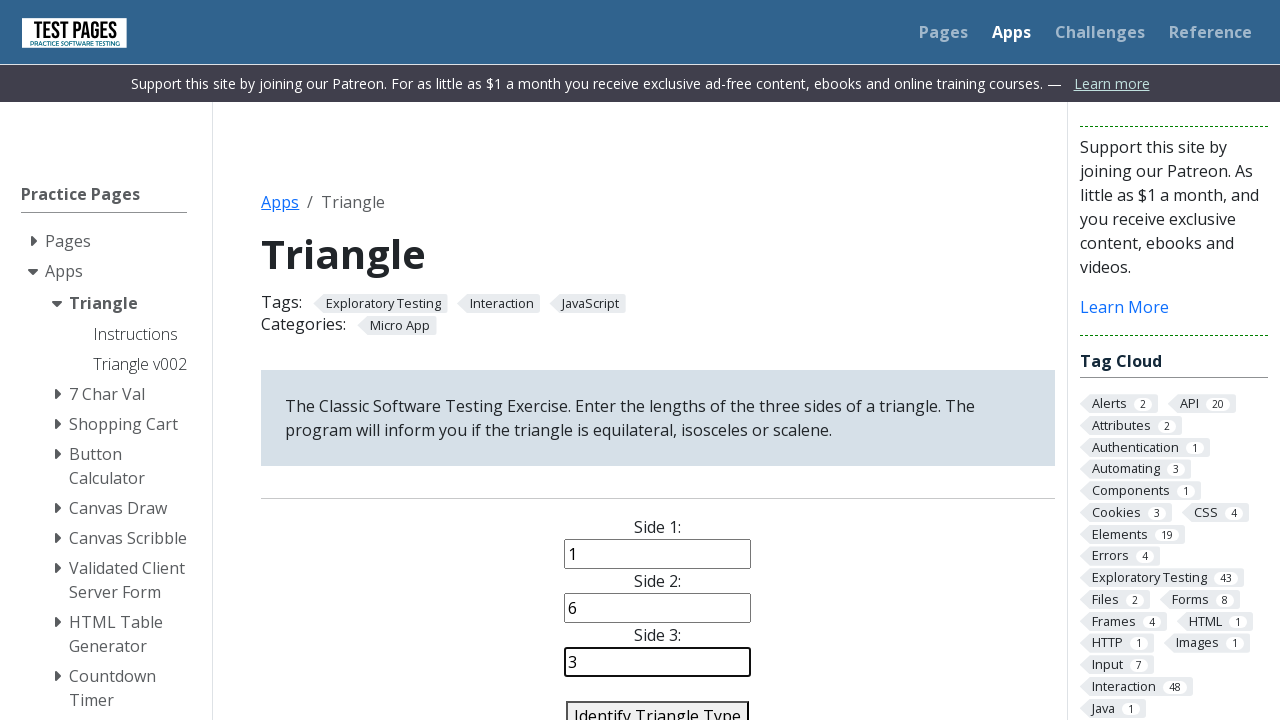

Clicked identify button to check if sides form a valid triangle at (658, 705) on #identify-triangle-action
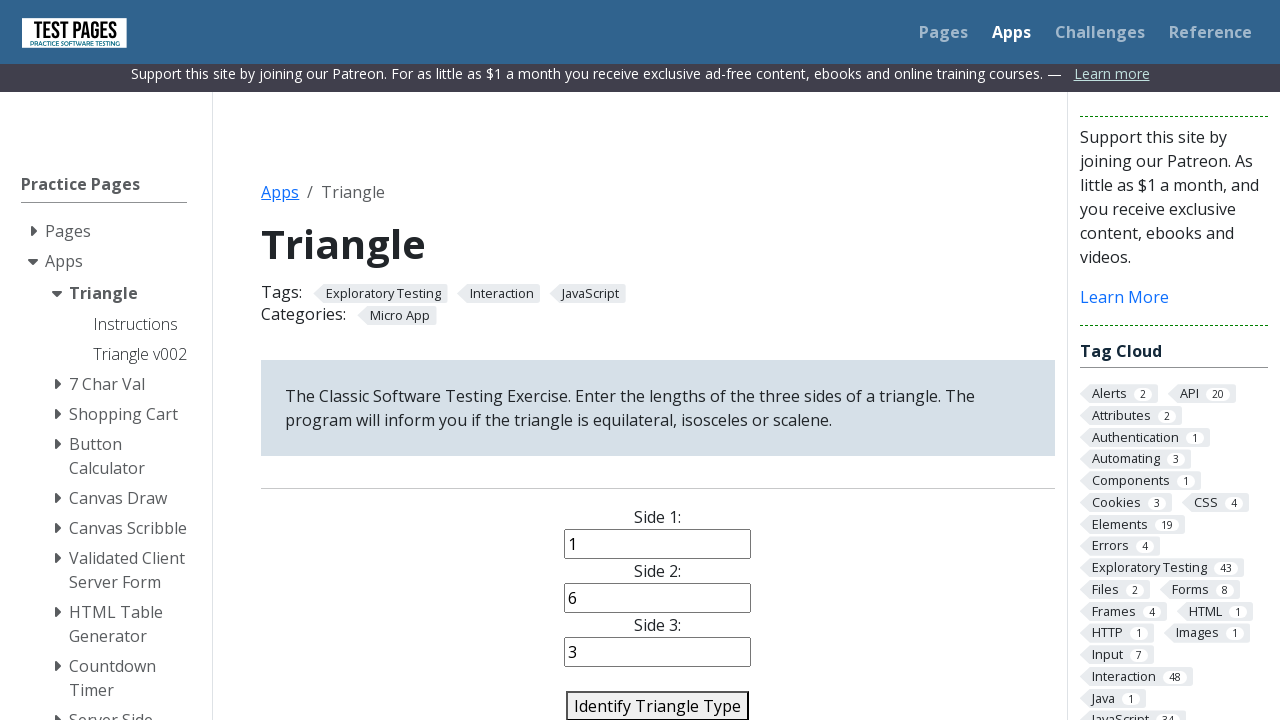

Triangle identification result appeared - invalid sides (1, 6, 3) correctly identified as not a triangle
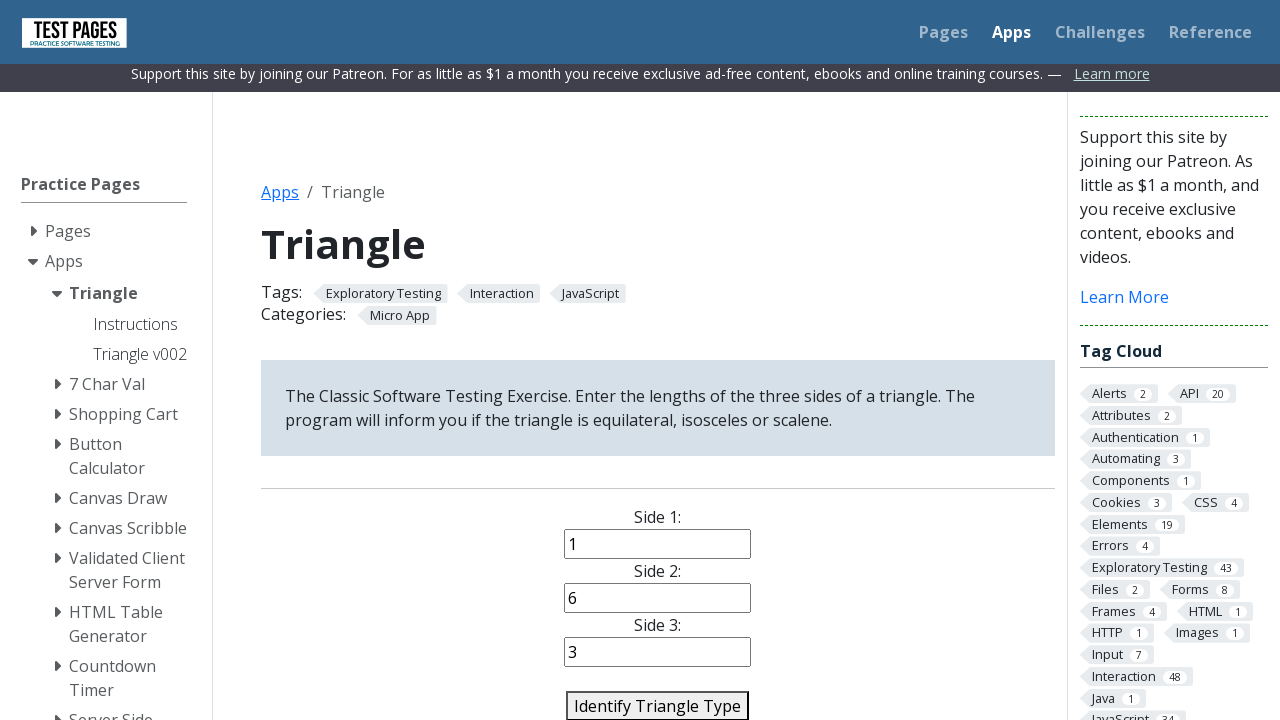

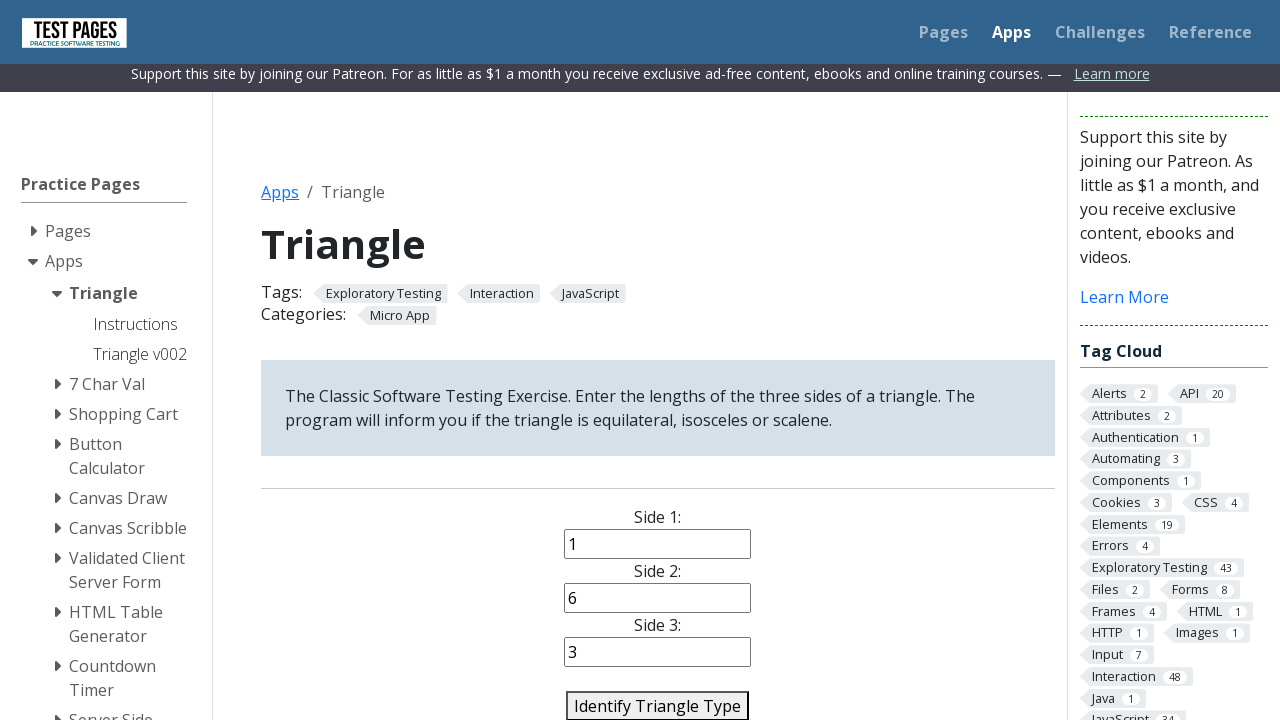